Tests American Airlines flight search functionality by selecting departure and return dates, choosing departure and destination airports, selecting passenger count, and submitting the search form

Starting URL: http://aa.com/homePage.do

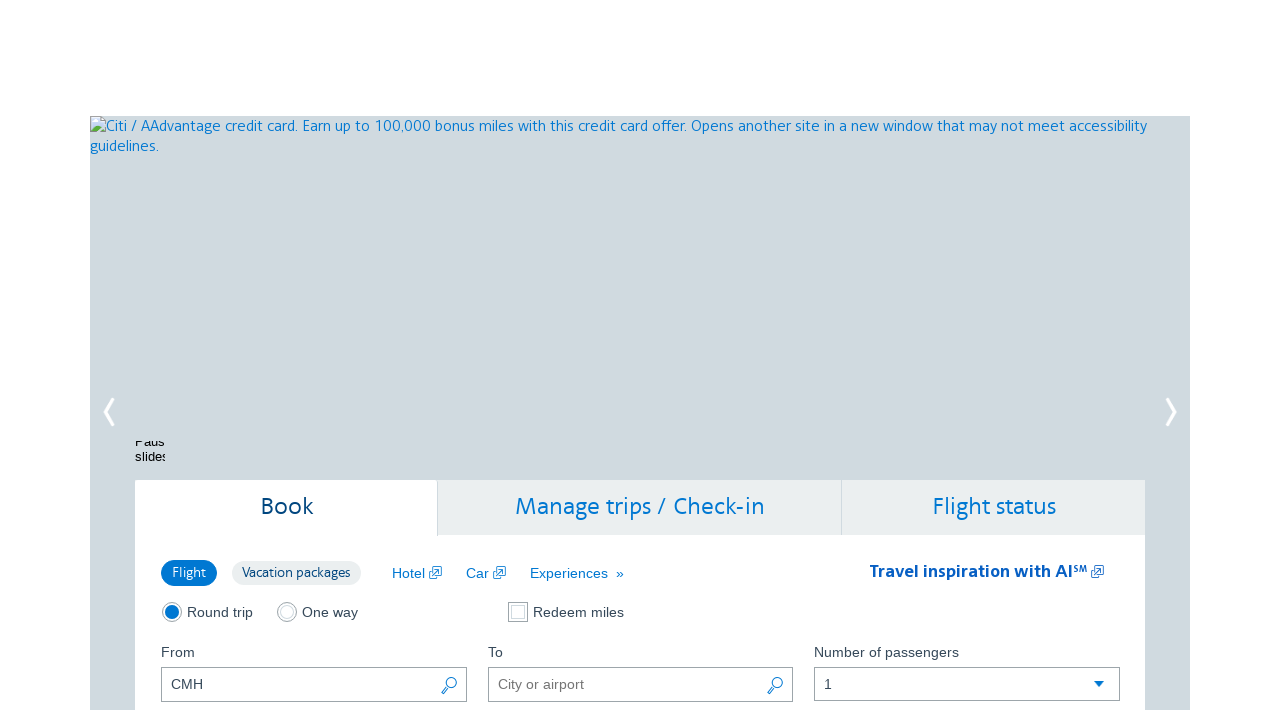

Clicked departure date calendar button at (450, 360) on xpath=//label[@for='aa-leavingOn']/following::button[@class='ui-datepicker-trigg
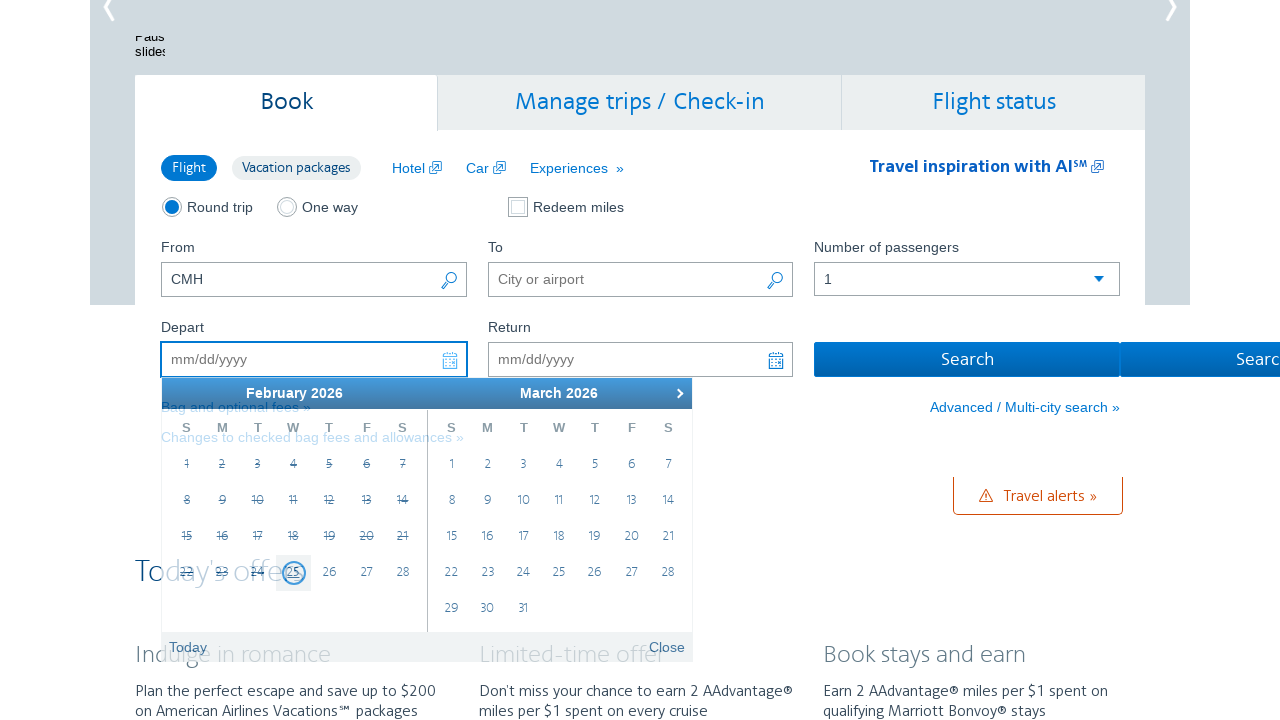

Clicked next month button in departure date calendar at (677, 393) on xpath=//a[@data-handler='next']
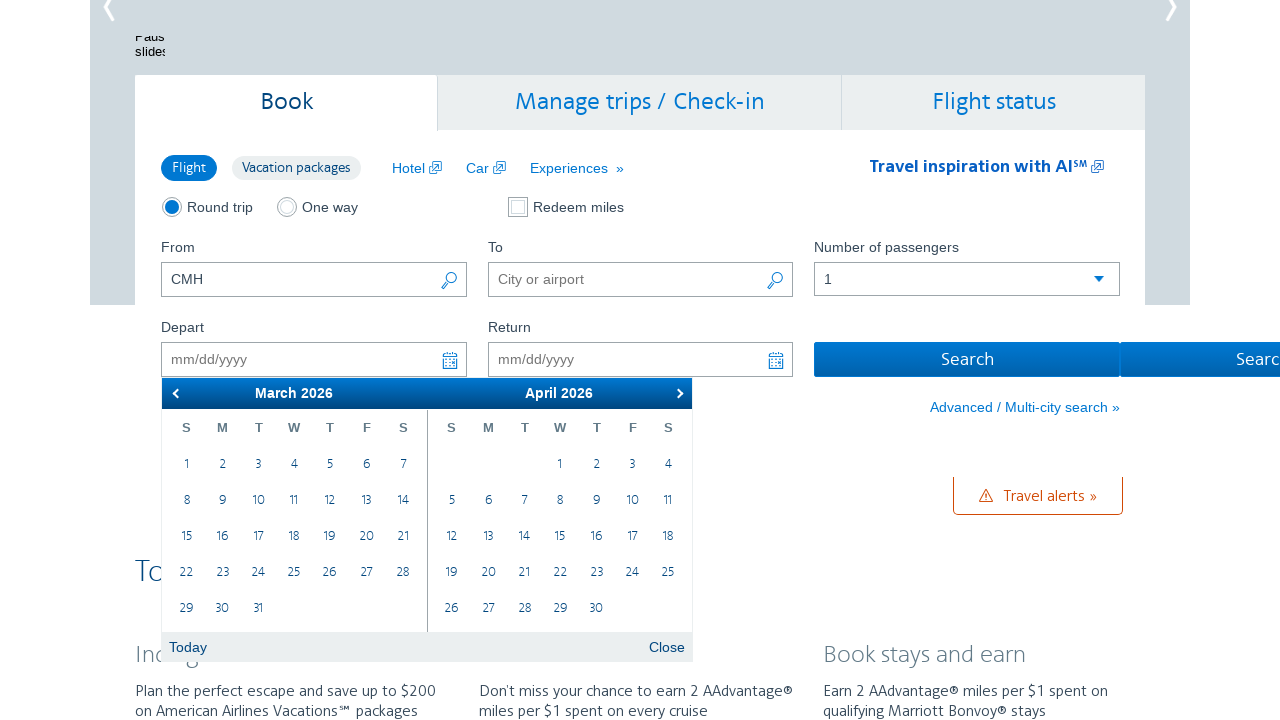

Waited for calendar month selector to update
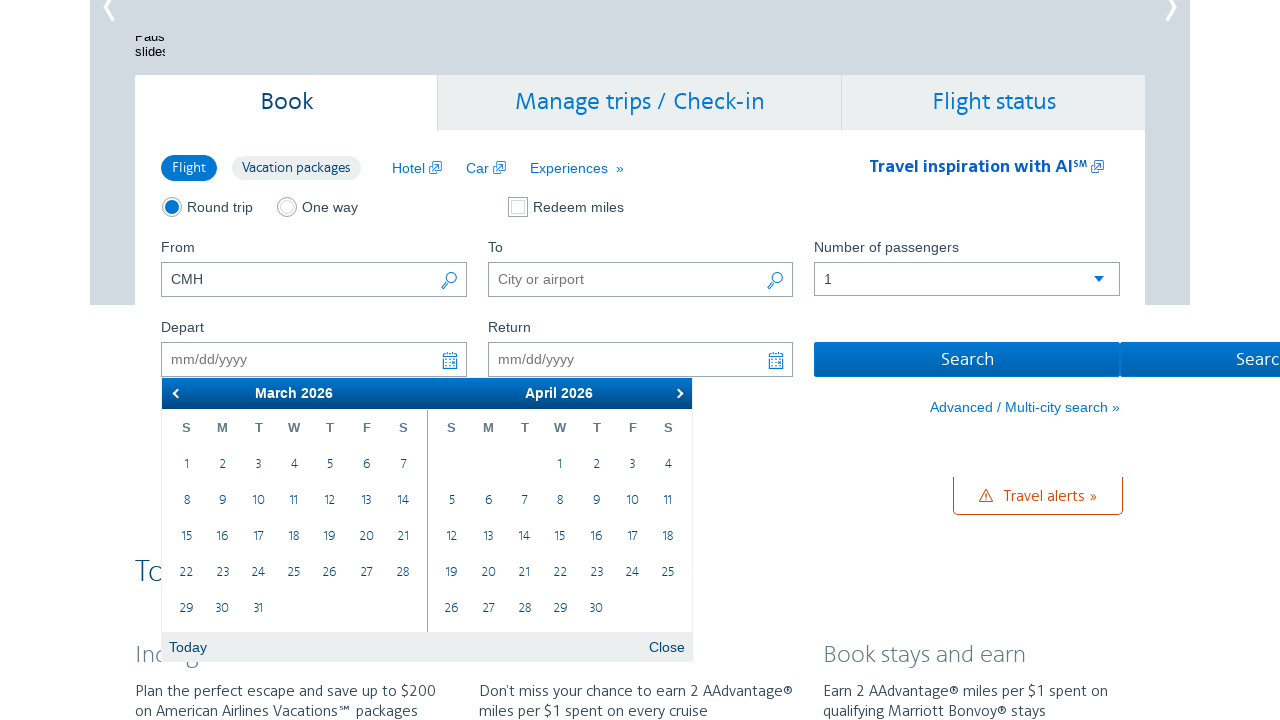

Clicked next month button in departure date calendar at (677, 393) on xpath=//a[@data-handler='next']
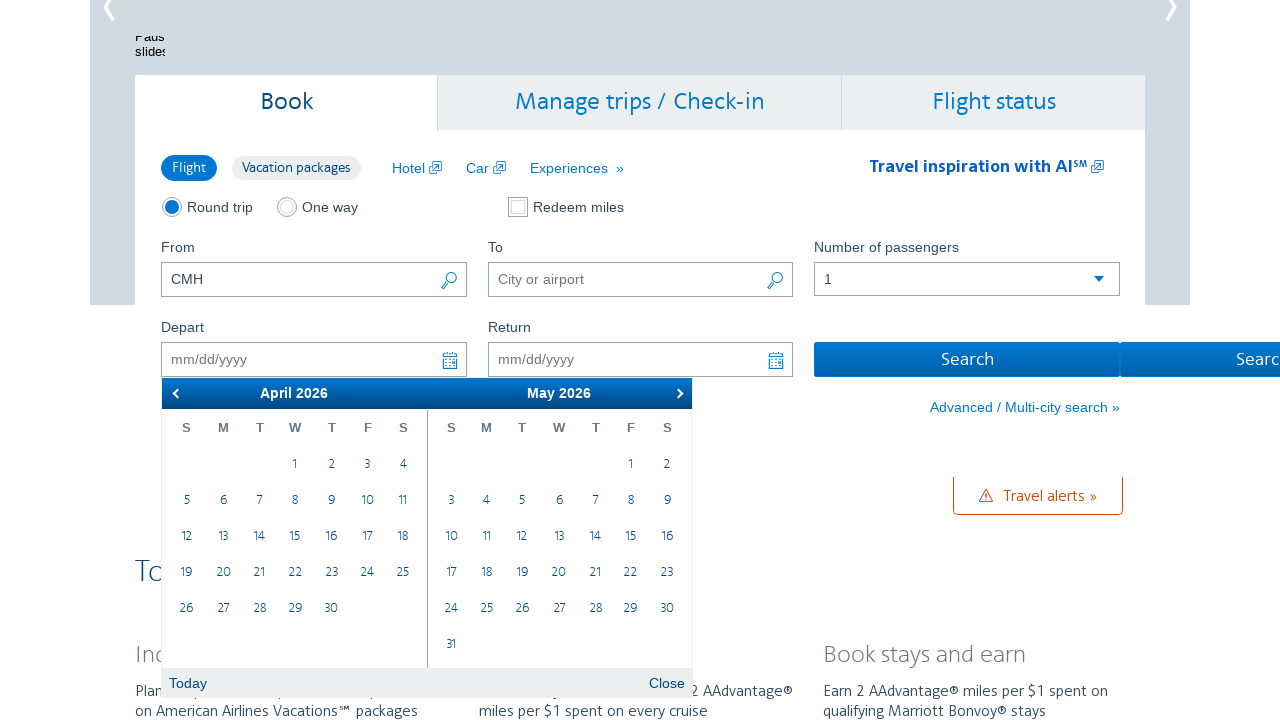

Waited for calendar month selector to update
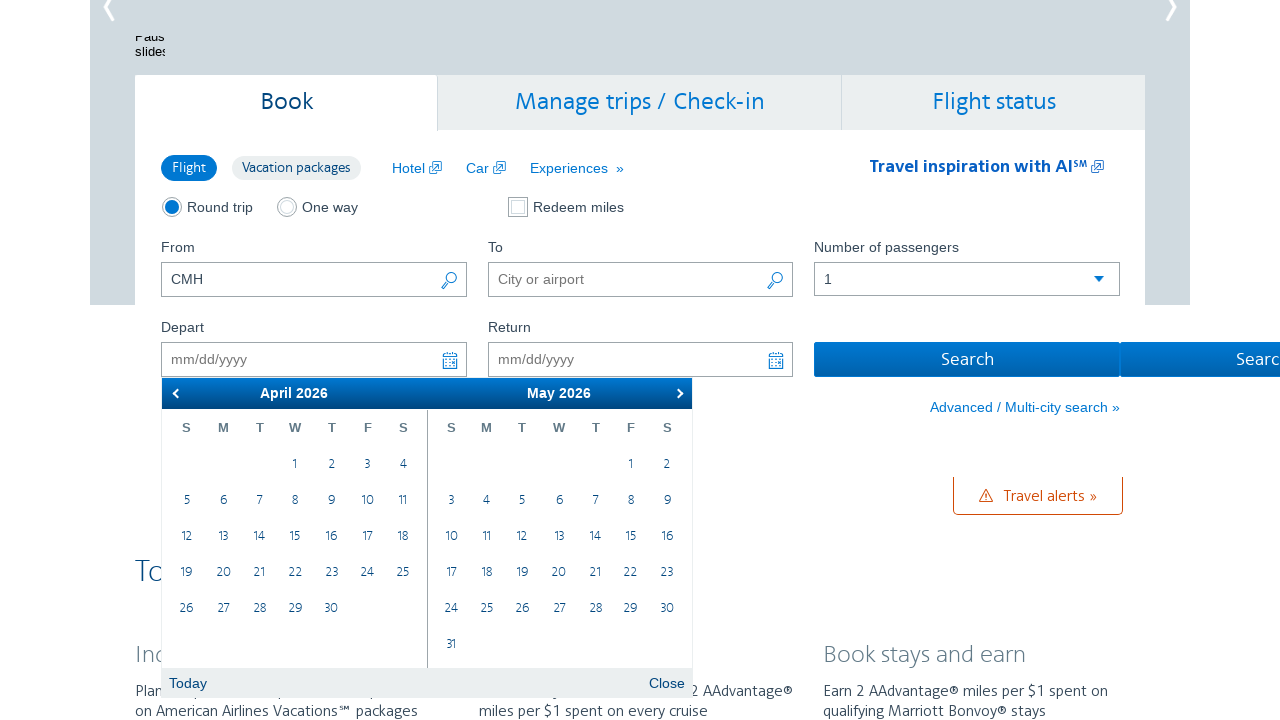

Clicked next month button in departure date calendar at (677, 393) on xpath=//a[@data-handler='next']
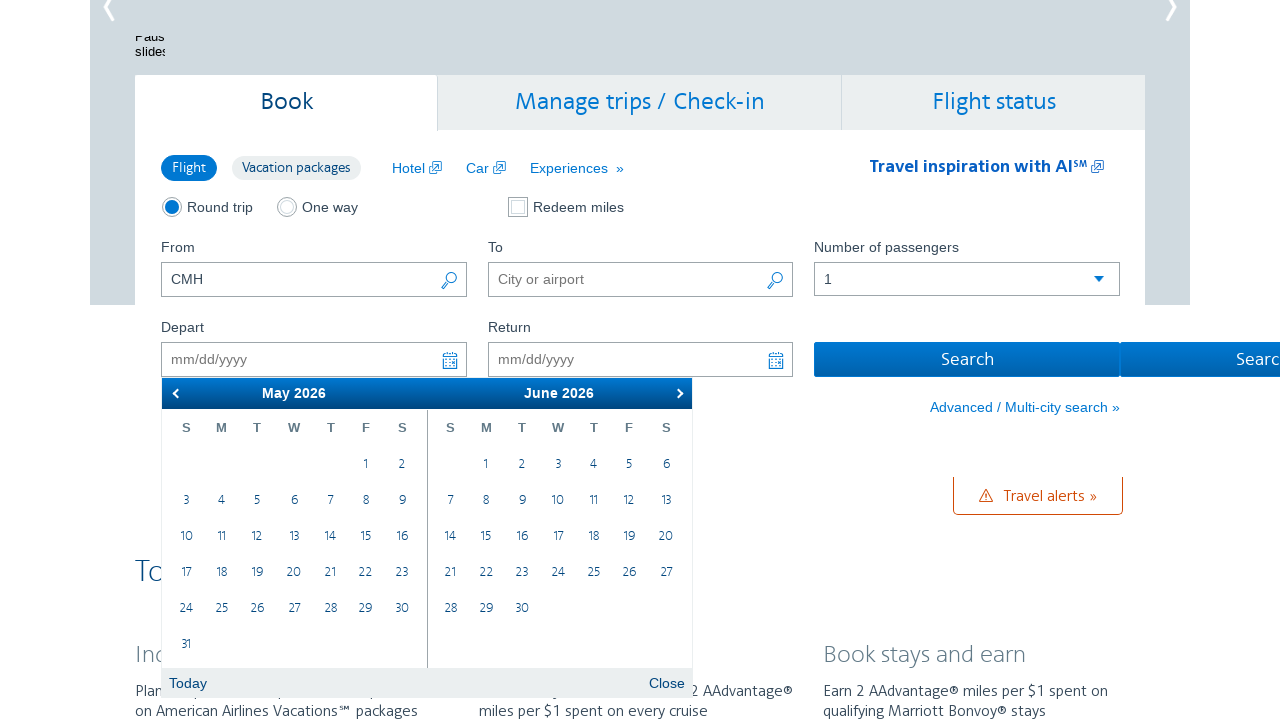

Waited for calendar month selector to update
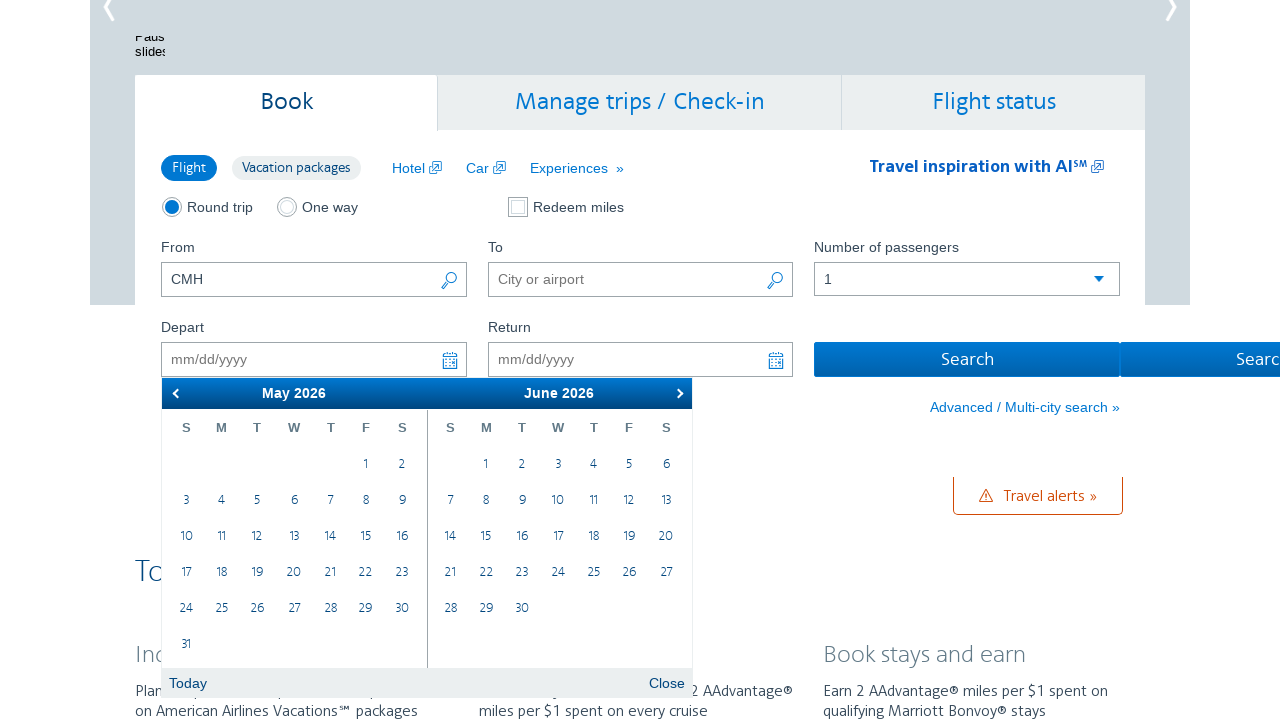

Clicked next month button in departure date calendar at (677, 393) on xpath=//a[@data-handler='next']
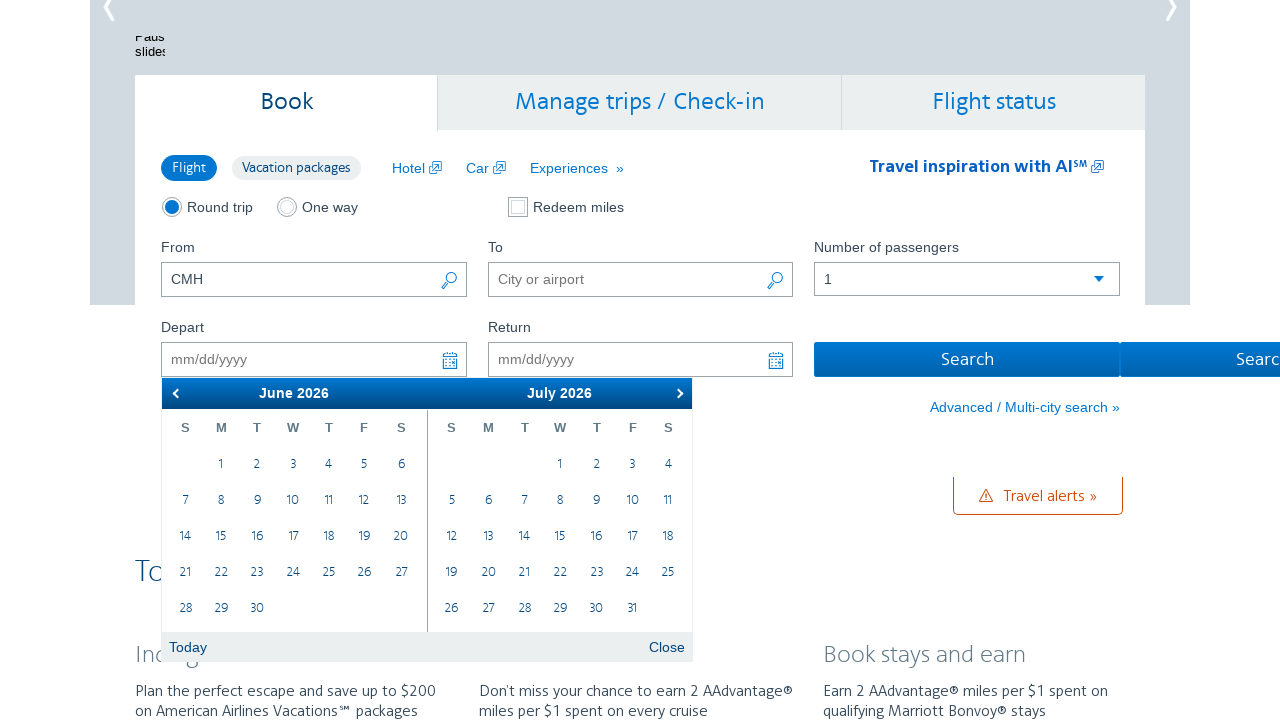

Waited for calendar month selector to update
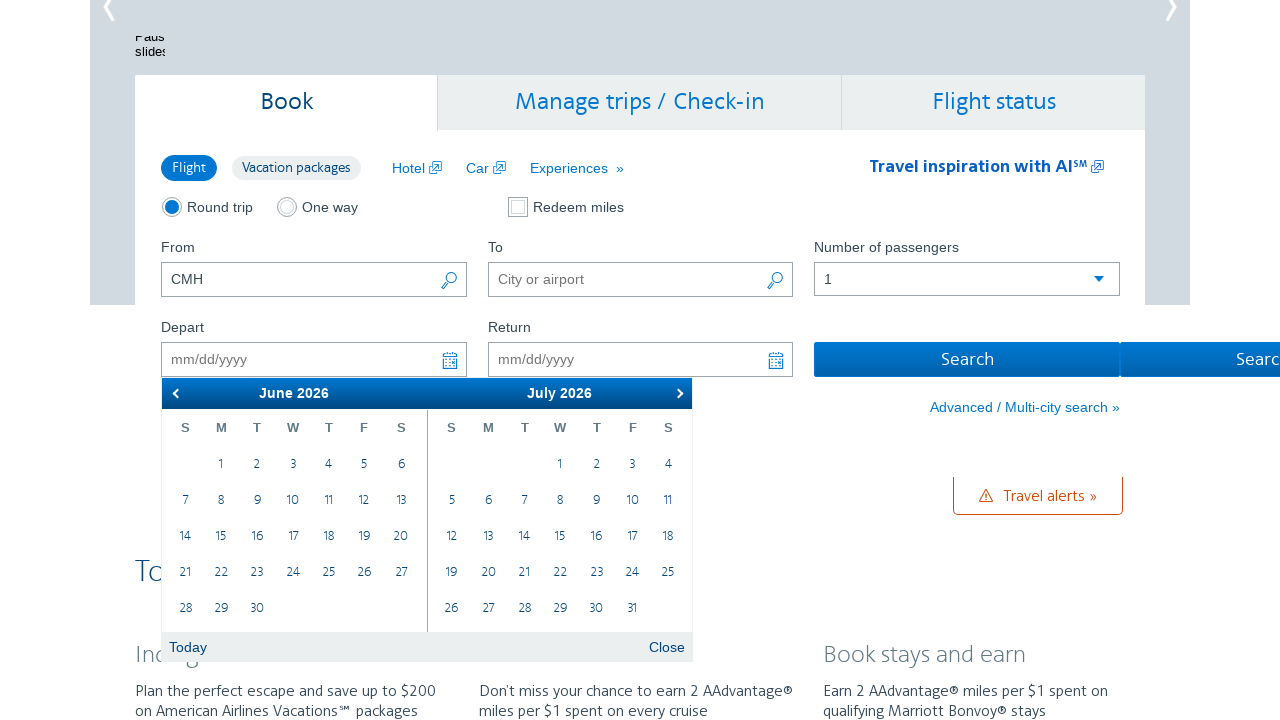

Clicked next month button in departure date calendar at (677, 393) on xpath=//a[@data-handler='next']
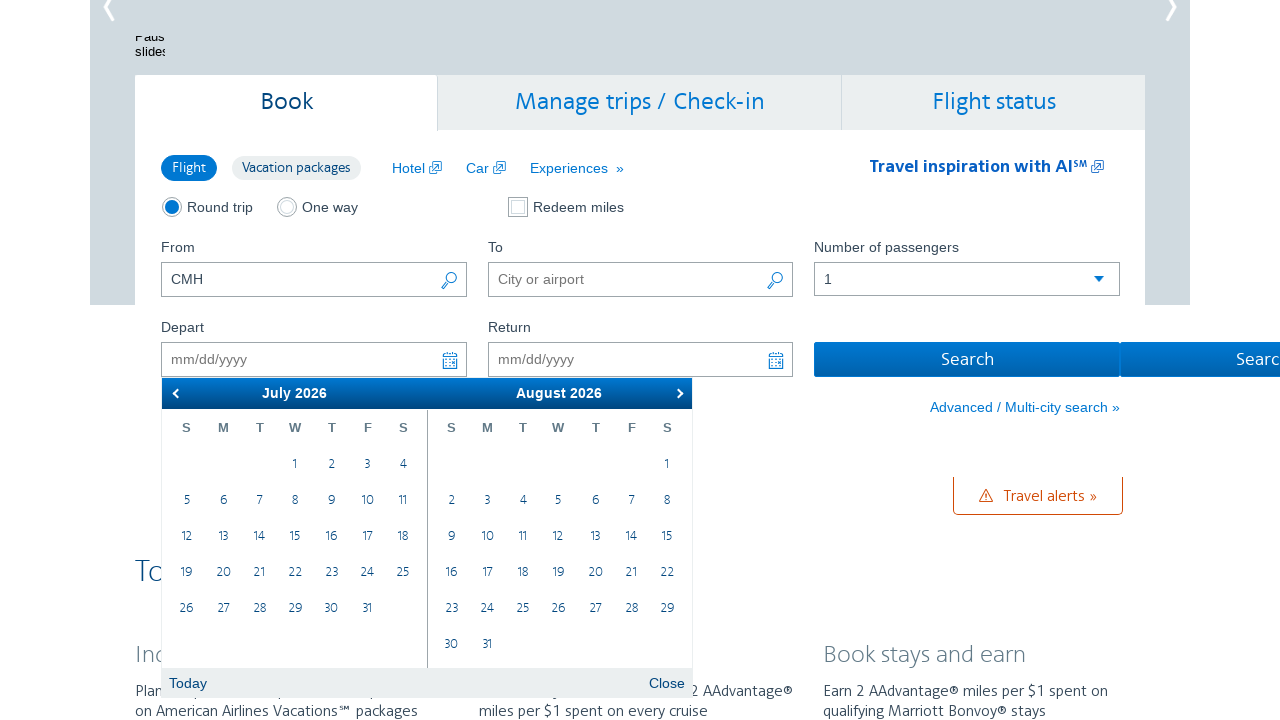

Waited for calendar month selector to update
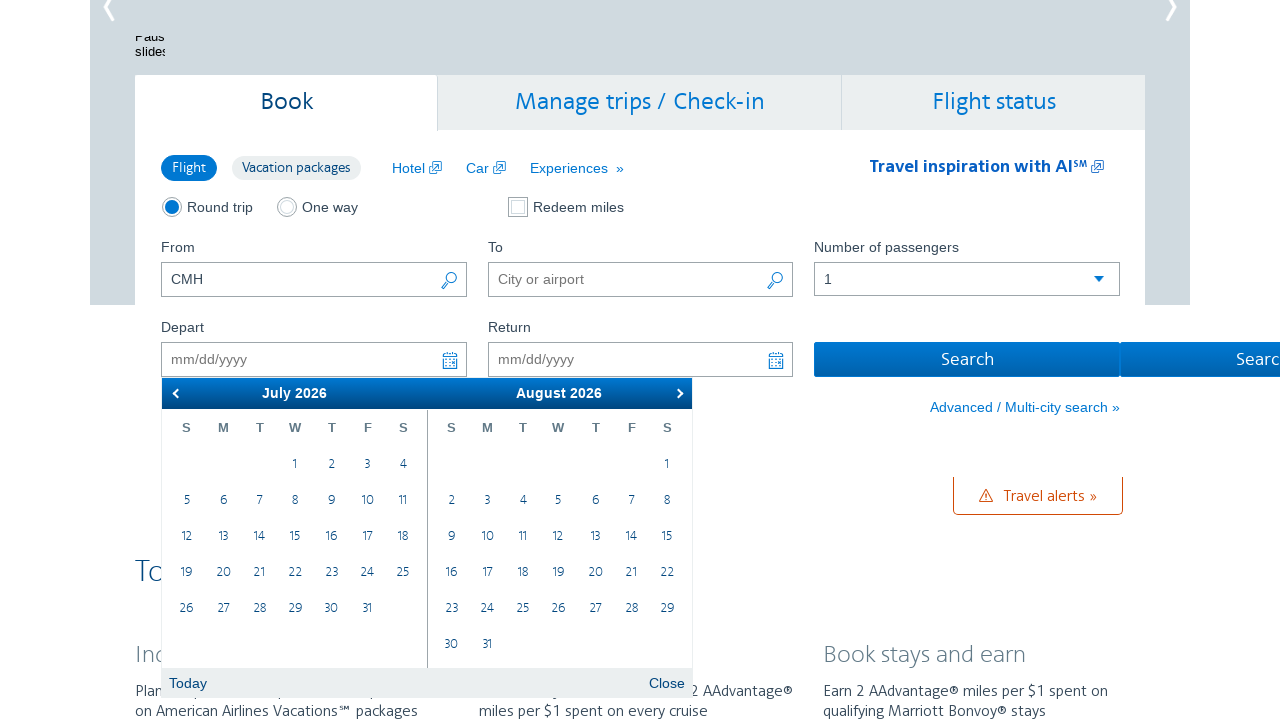

Clicked next month button in departure date calendar at (677, 393) on xpath=//a[@data-handler='next']
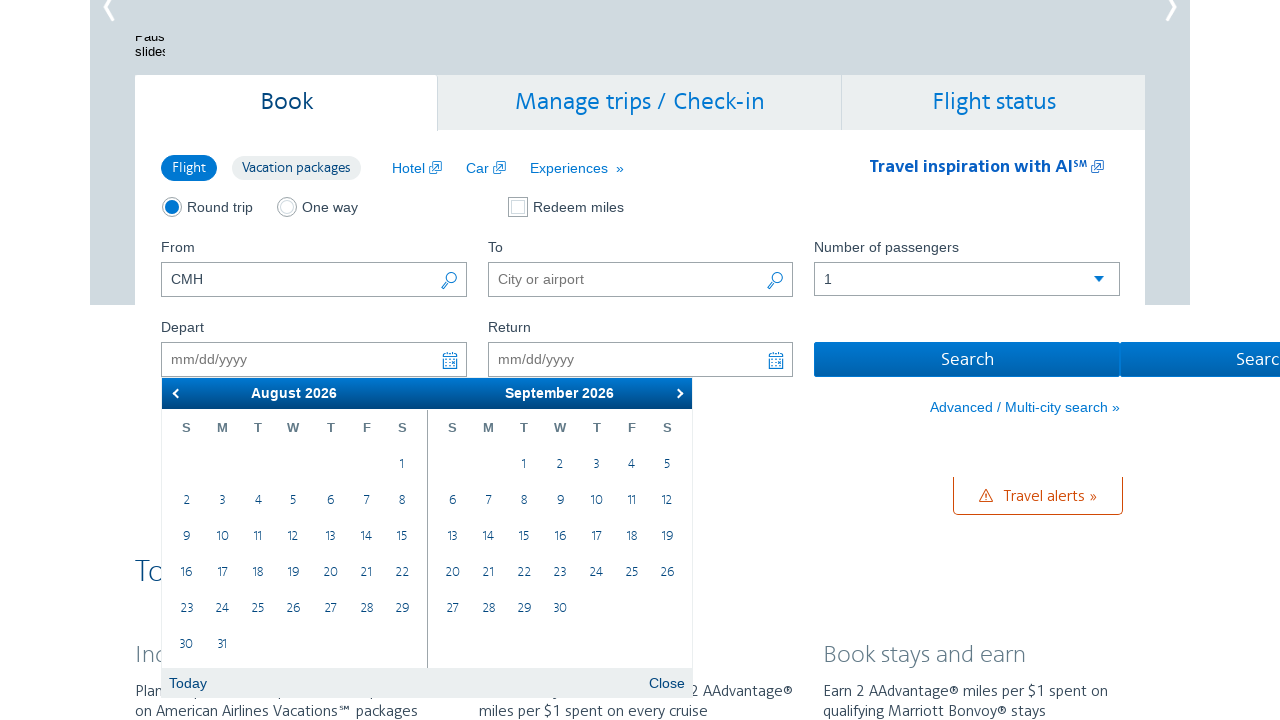

Waited for calendar month selector to update
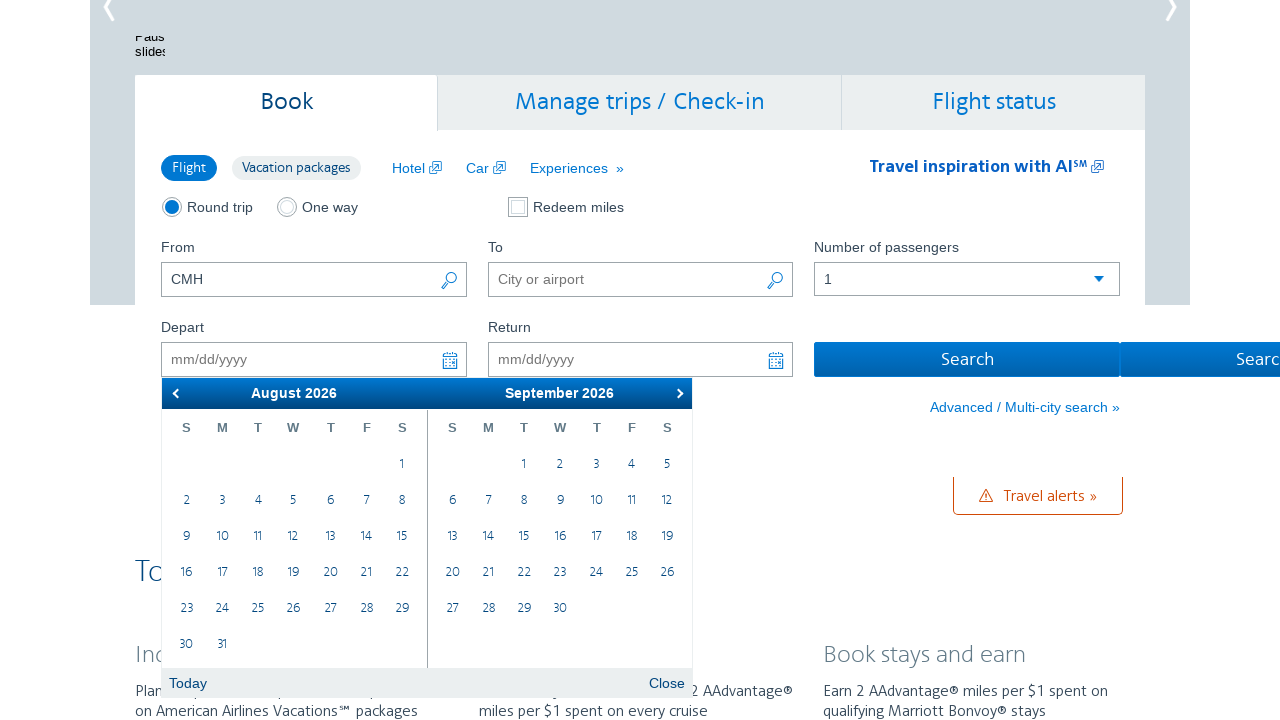

Clicked next month button in departure date calendar at (677, 393) on xpath=//a[@data-handler='next']
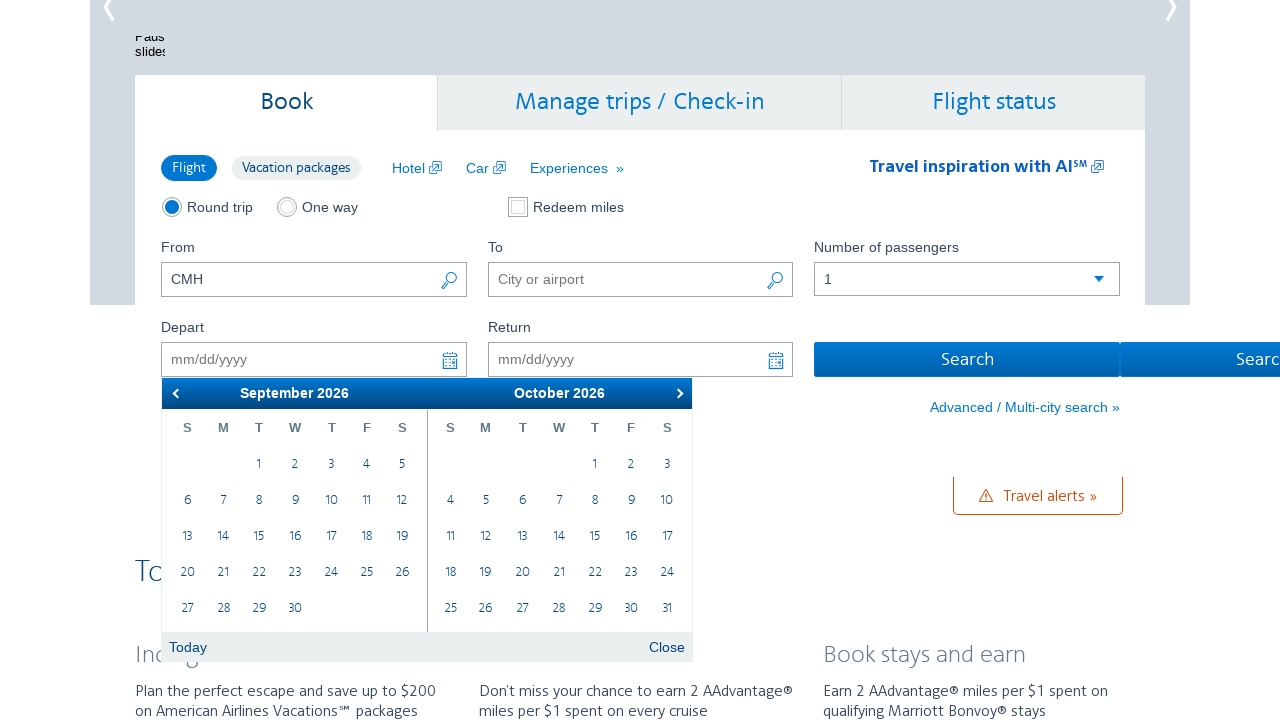

Waited for calendar month selector to update
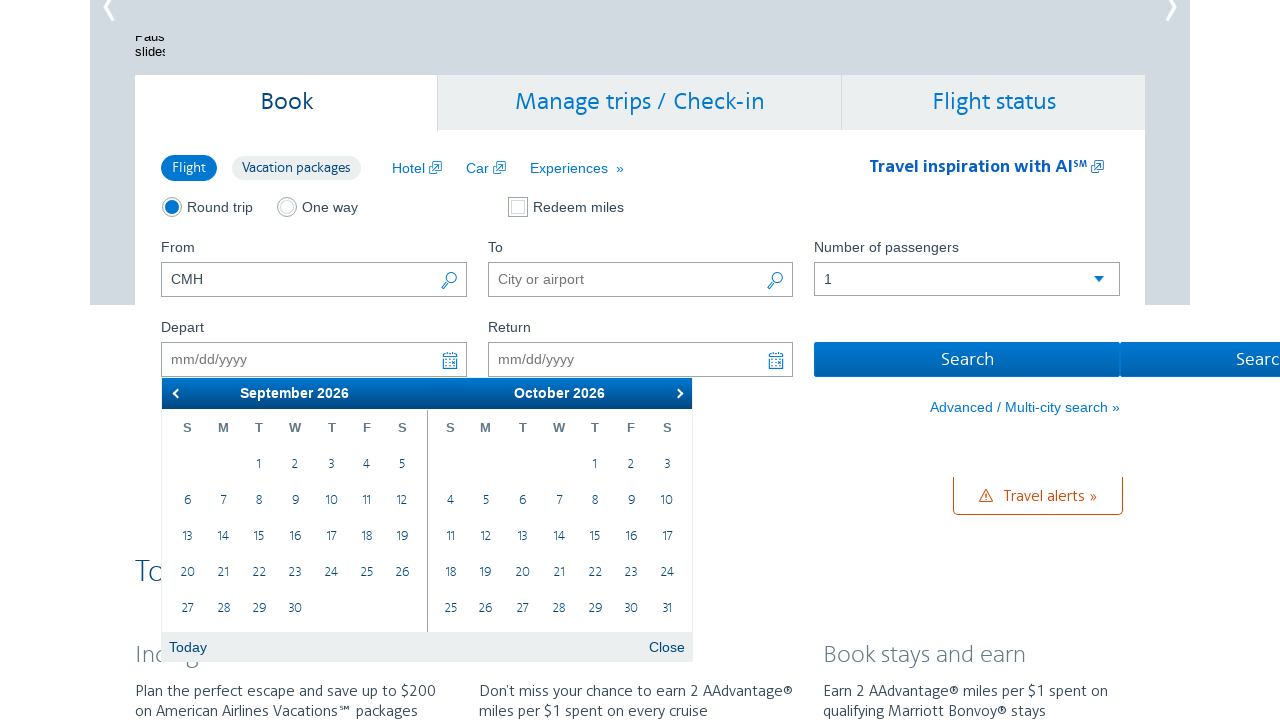

Clicked next month button in departure date calendar at (677, 393) on xpath=//a[@data-handler='next']
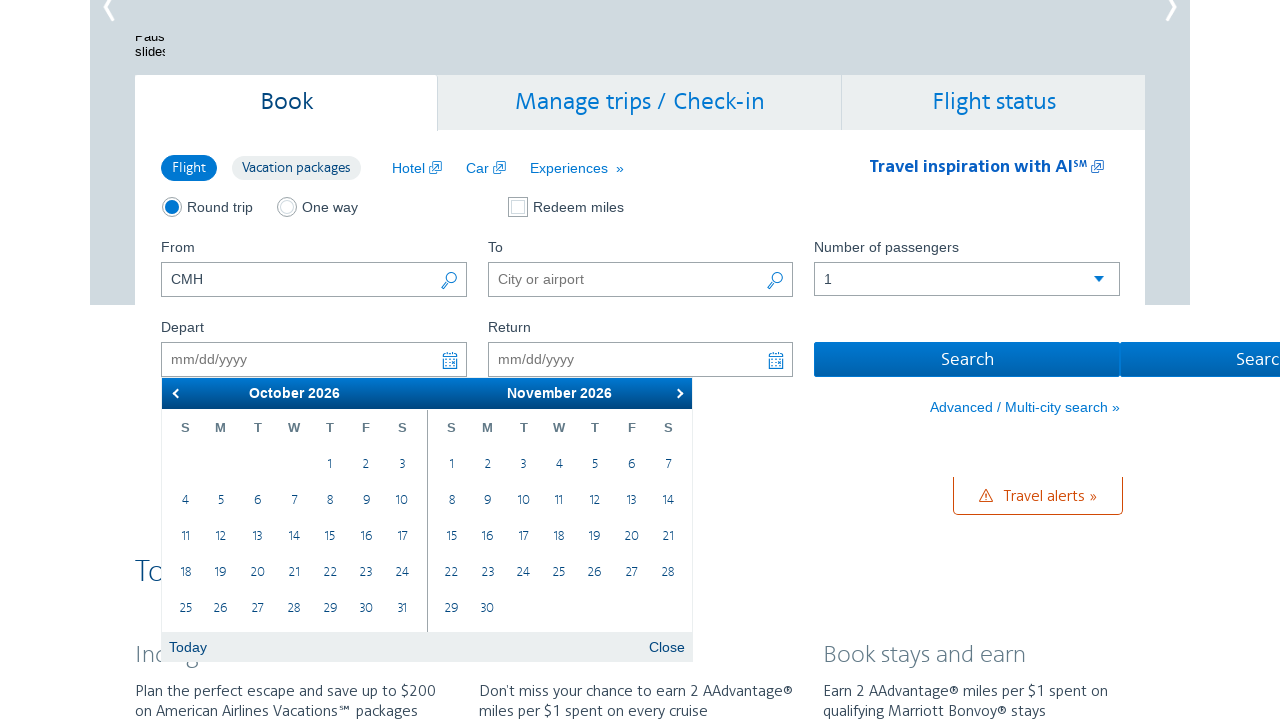

Waited for calendar month selector to update
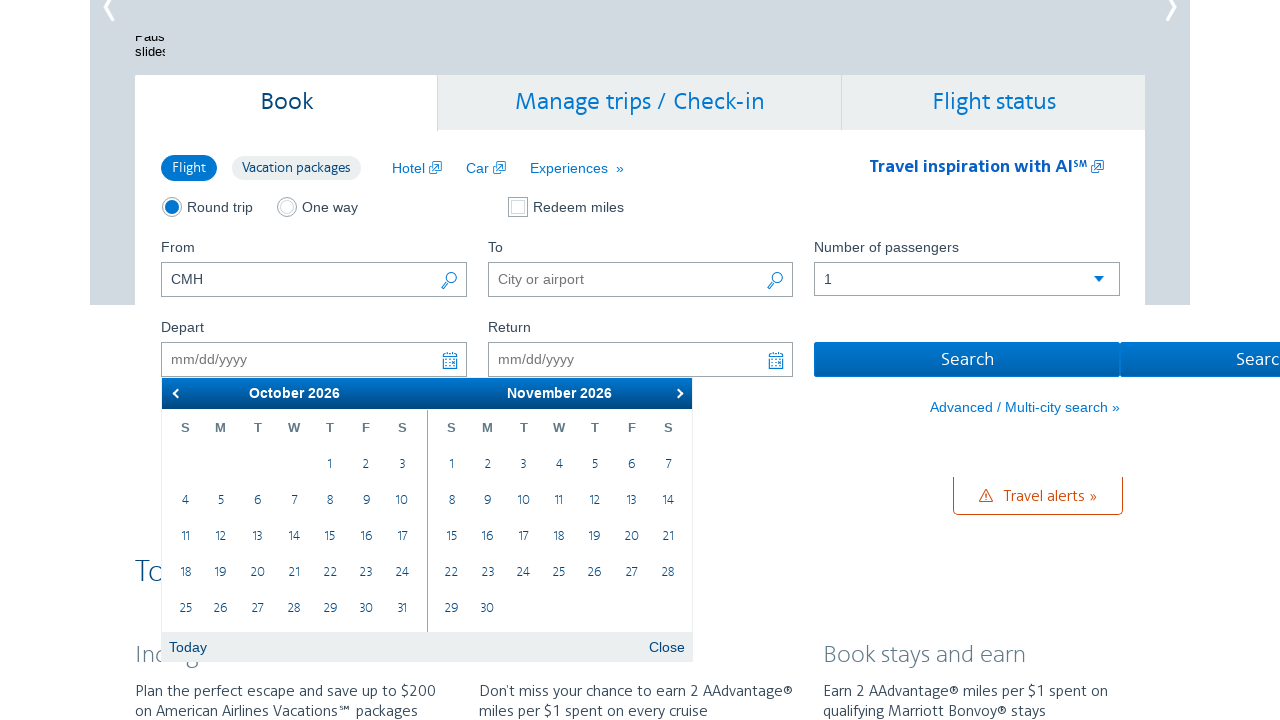

Clicked next month button in departure date calendar at (677, 393) on xpath=//a[@data-handler='next']
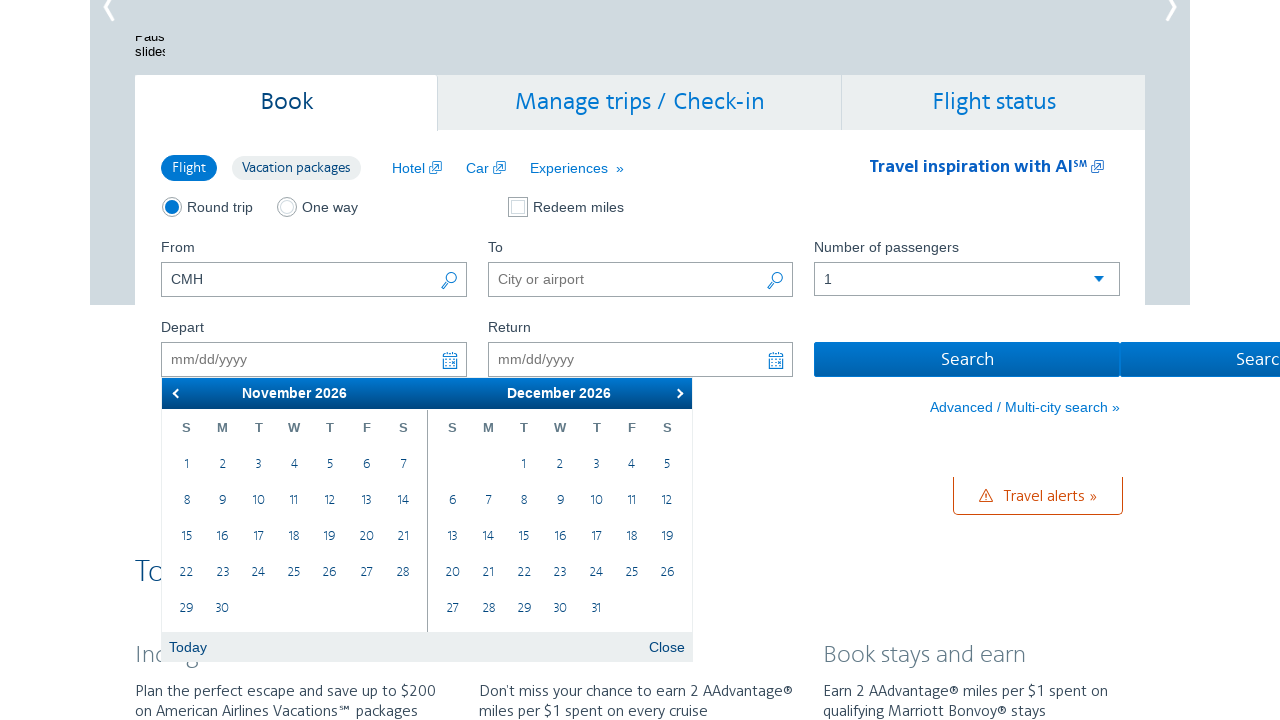

Waited for calendar month selector to update
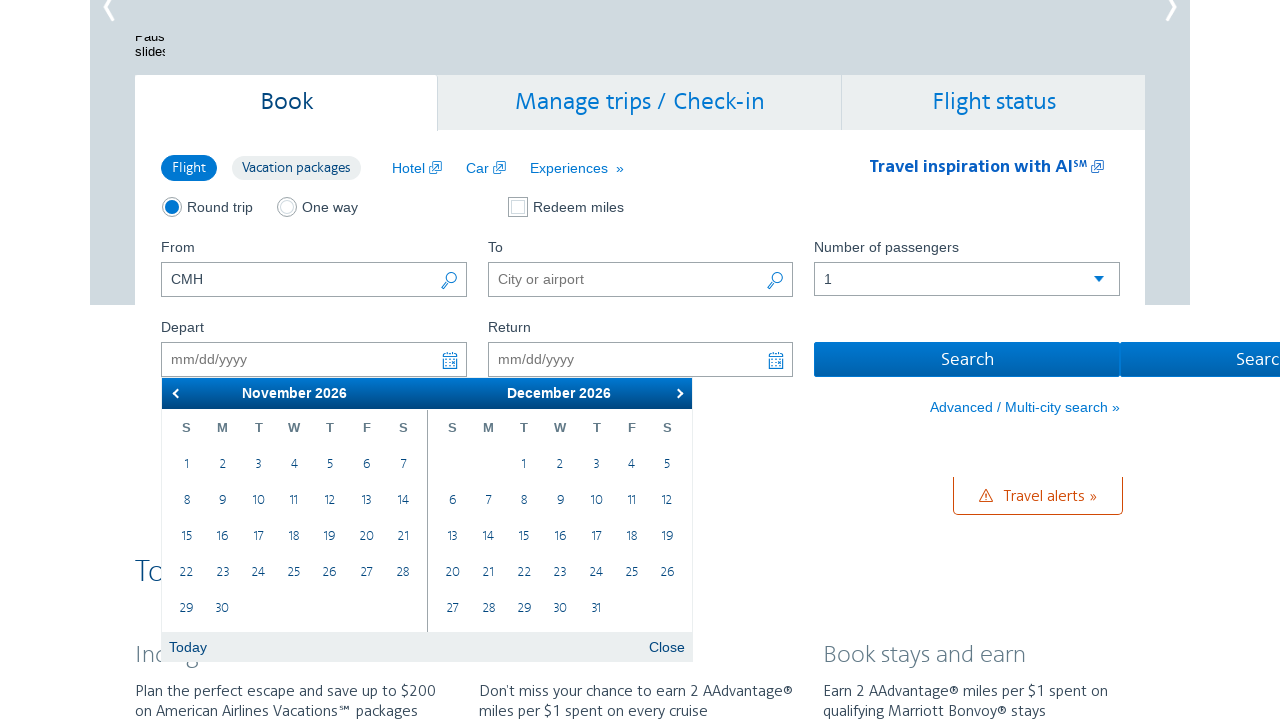

Selected departure date 28 in November at (403, 573) on xpath=//div[@class='ui-datepicker-group ui-datepicker-group-first']/table/tbody/
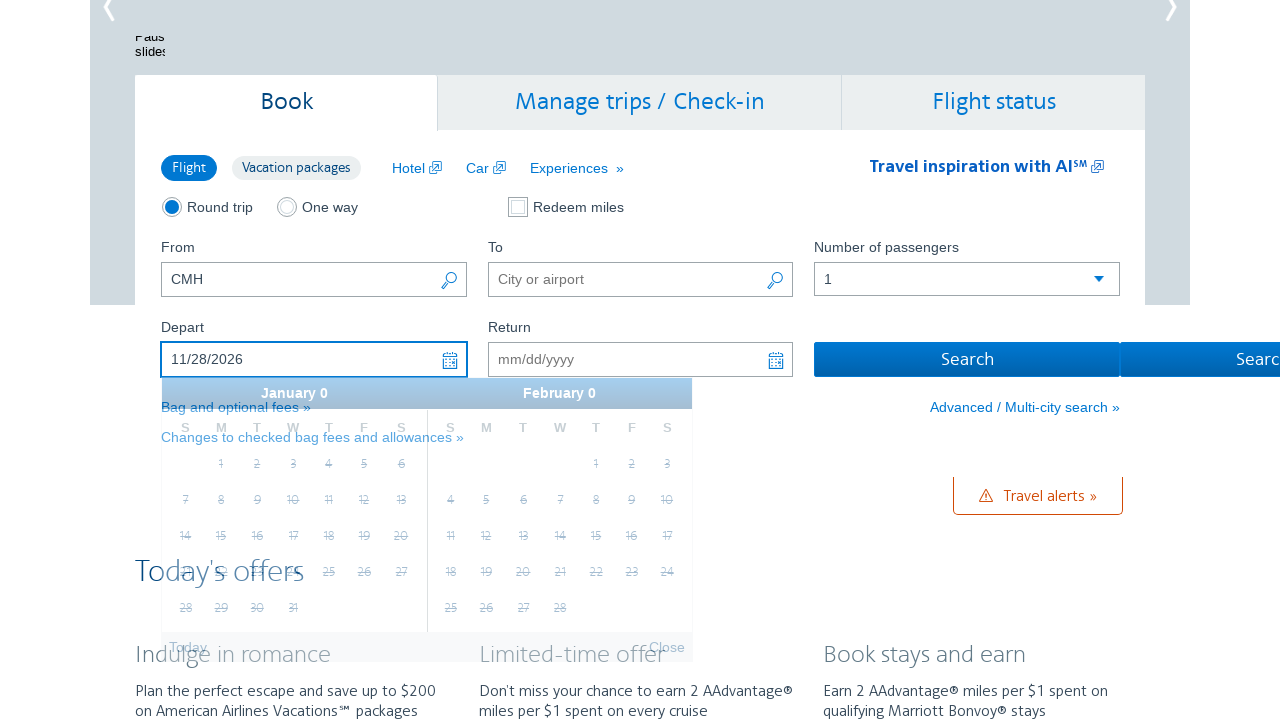

Clicked return date calendar button at (776, 360) on xpath=//label[@for='aa-leavingOn']/following::button[@class='ui-datepicker-trigg
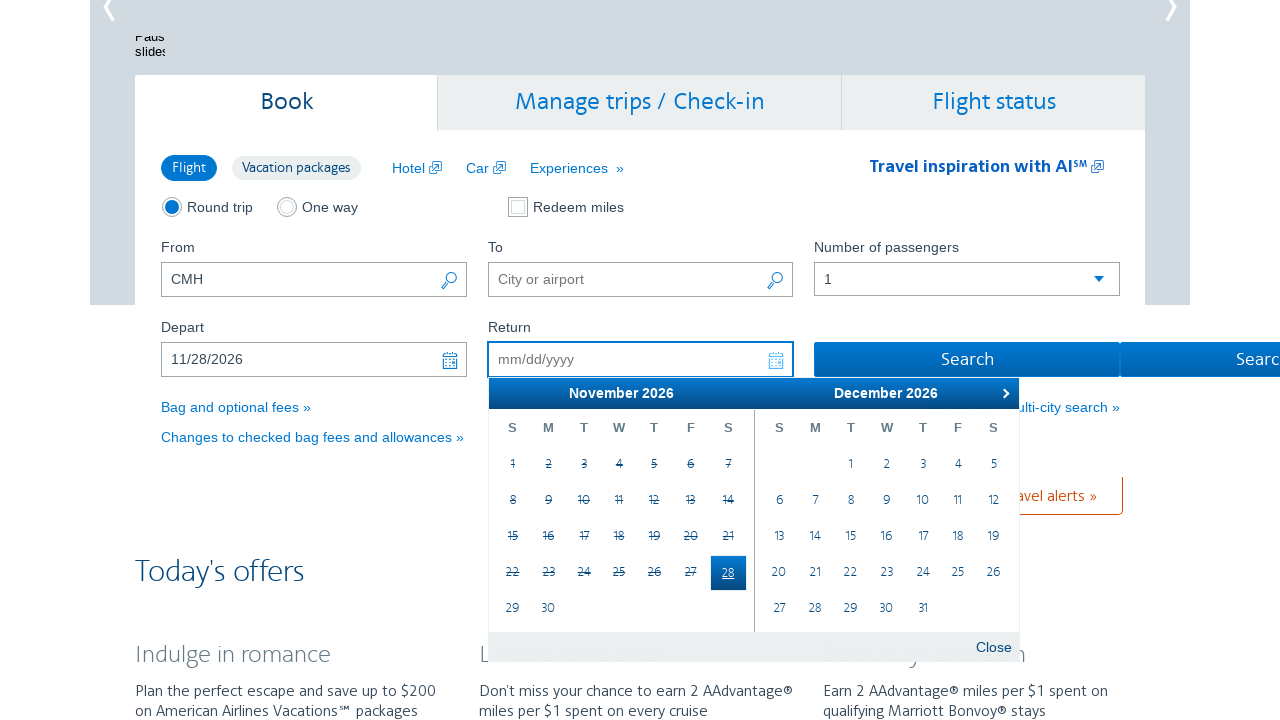

Clicked next month button in return date calendar at (1004, 393) on xpath=//a[@data-handler='next']
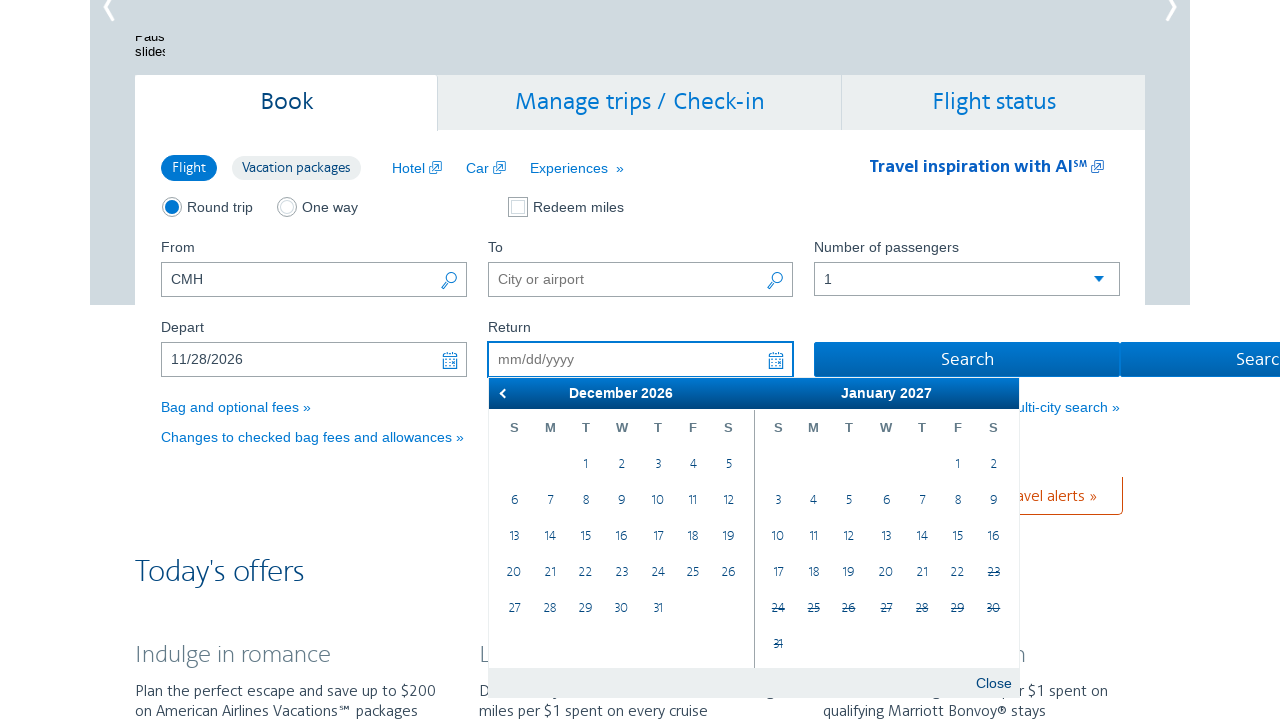

Waited for return calendar month selector to update
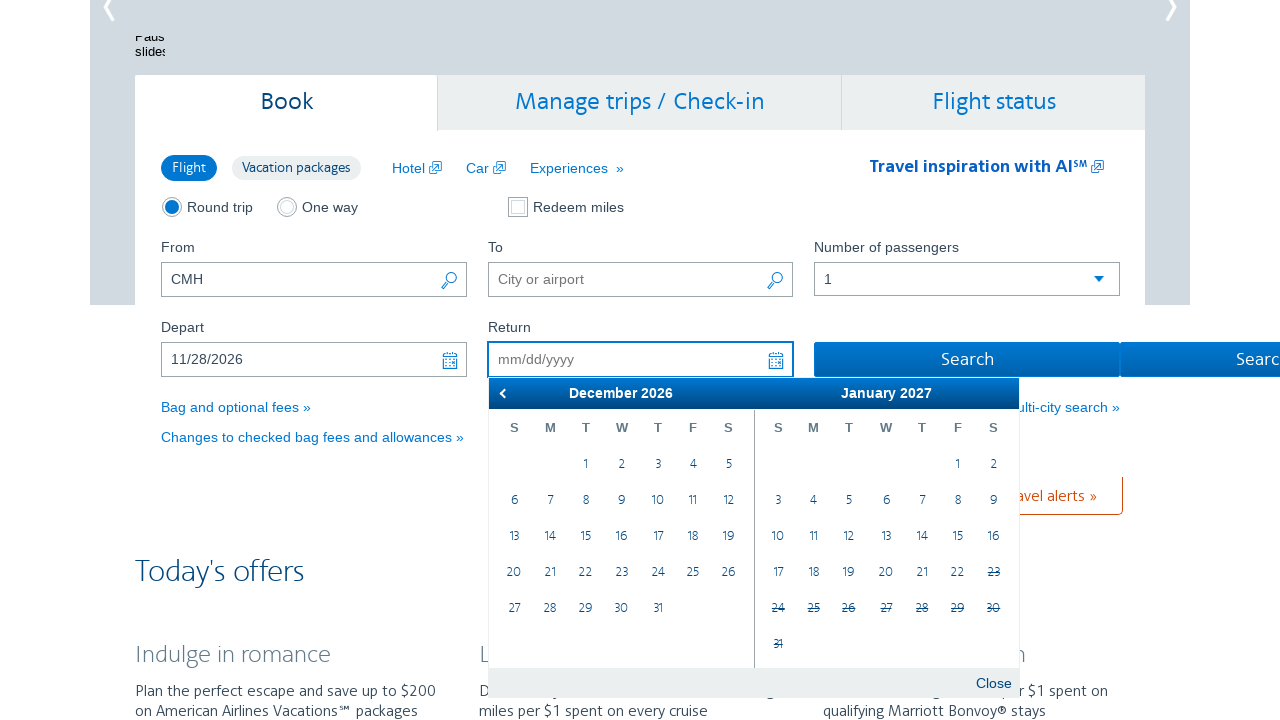

Selected return date 30 in January at (994, 609) on xpath=//div[@class='ui-datepicker-group ui-datepicker-group-last']/table/tbody/t
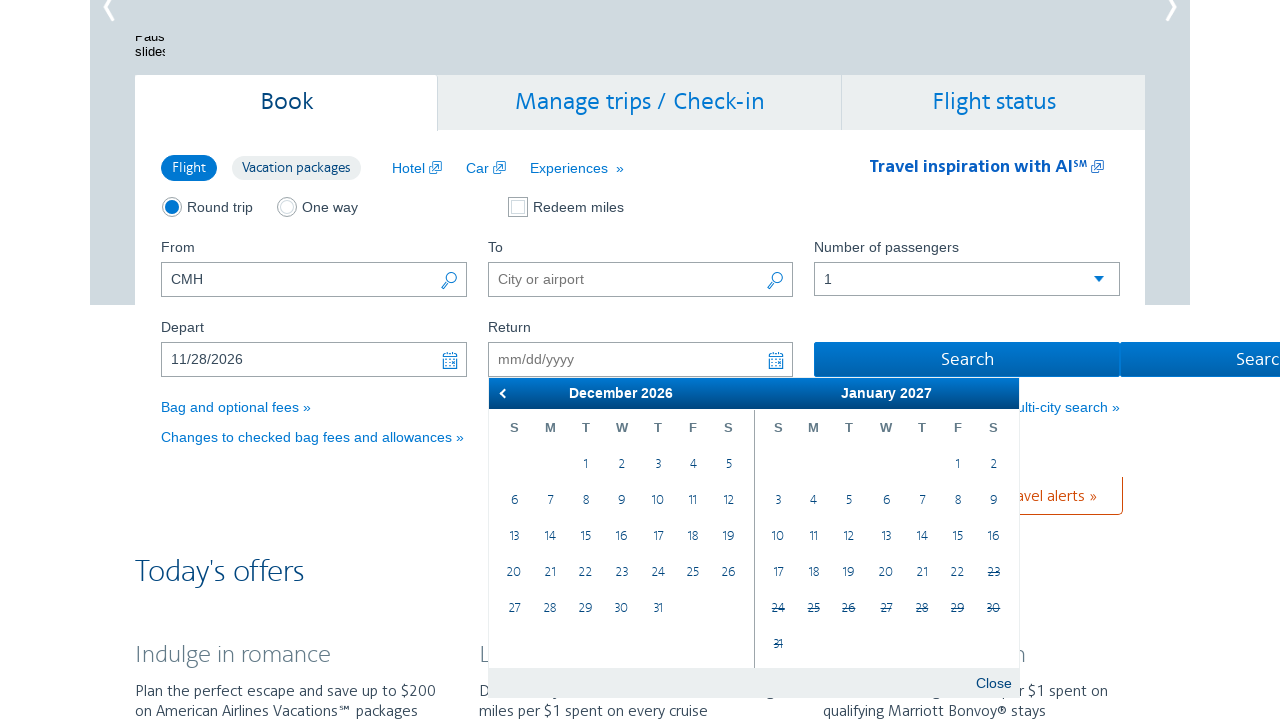

Clicked search from location button at (449, 282) on xpath=//a[@data-for='reservationFlightSearchForm.originAirport']
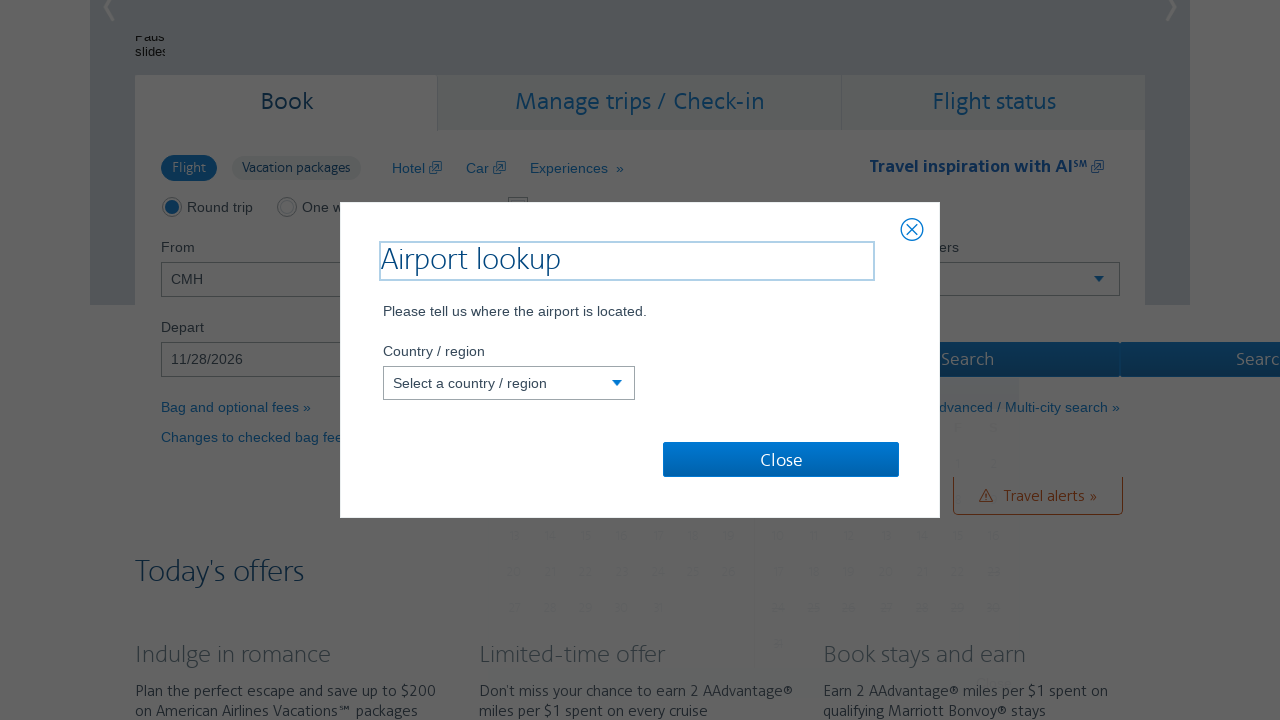

Selected United States as departure country on select#countryCode
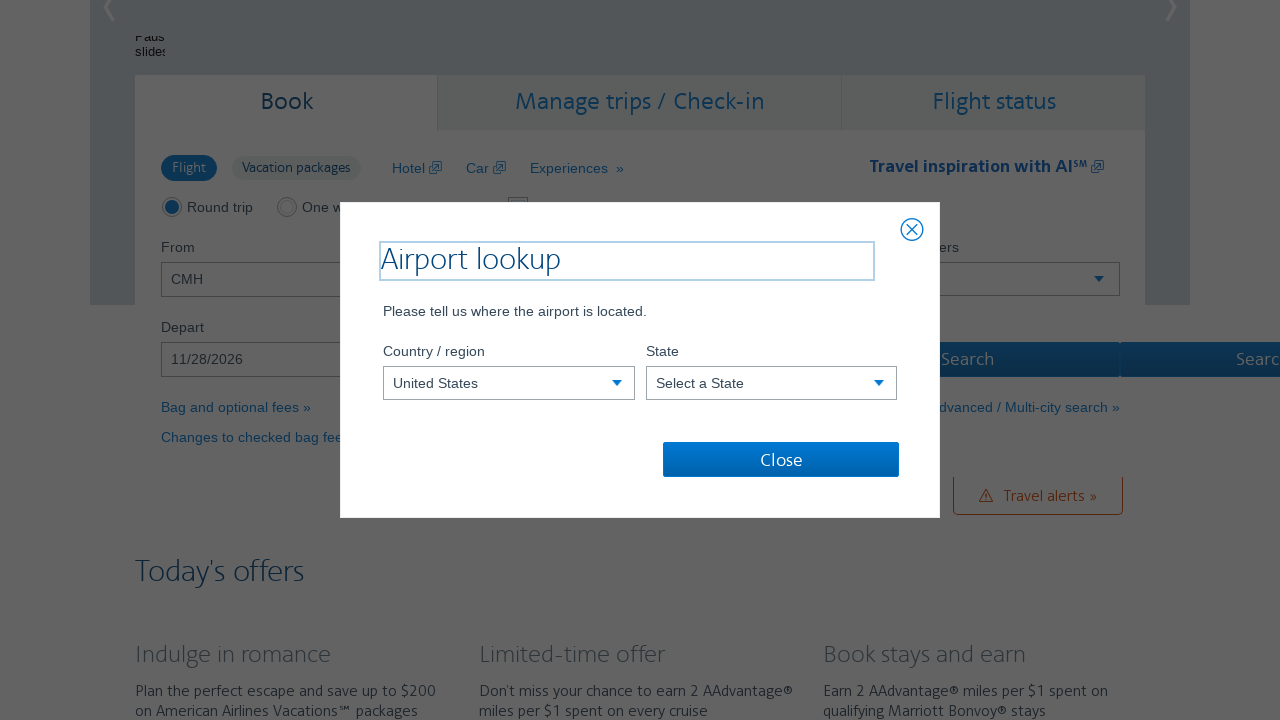

Selected Hawaii as departure state on select#stateCode
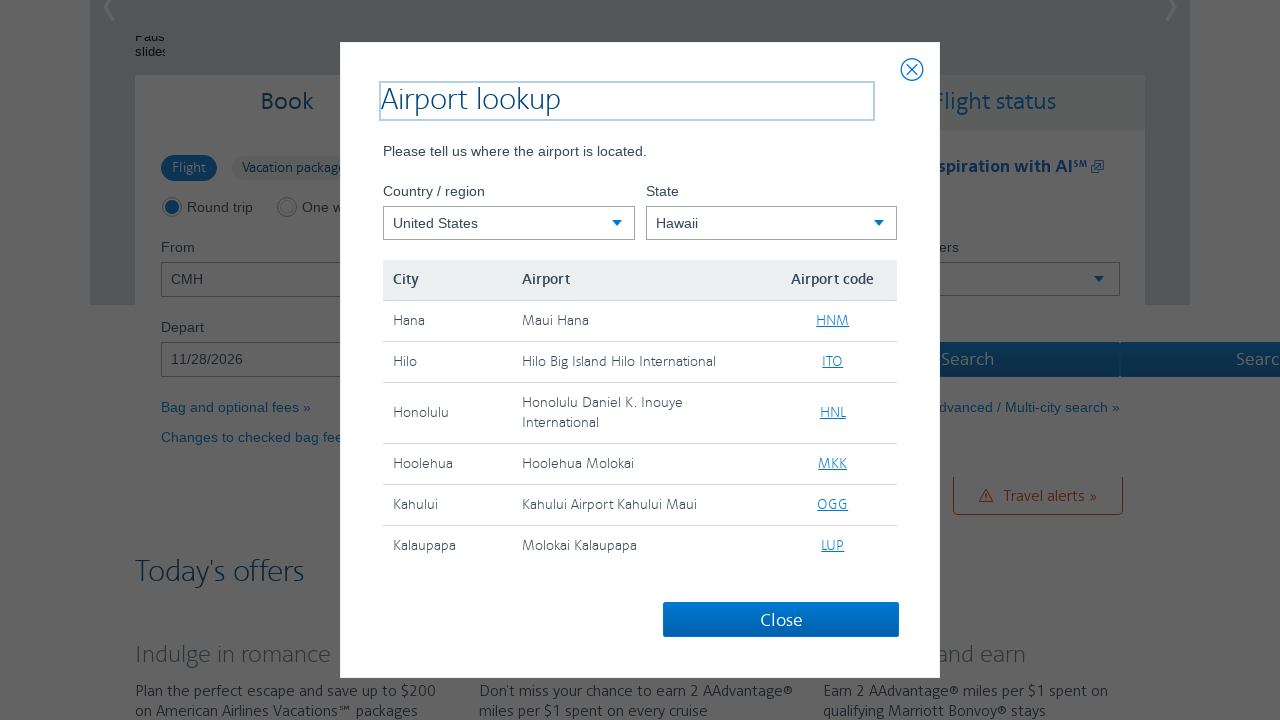

Selected KOA airport as departure airport at (833, 439) on xpath=//table[@id='airportsSection']/tbody/tr/td[@class='airport-code'] >> nth=8
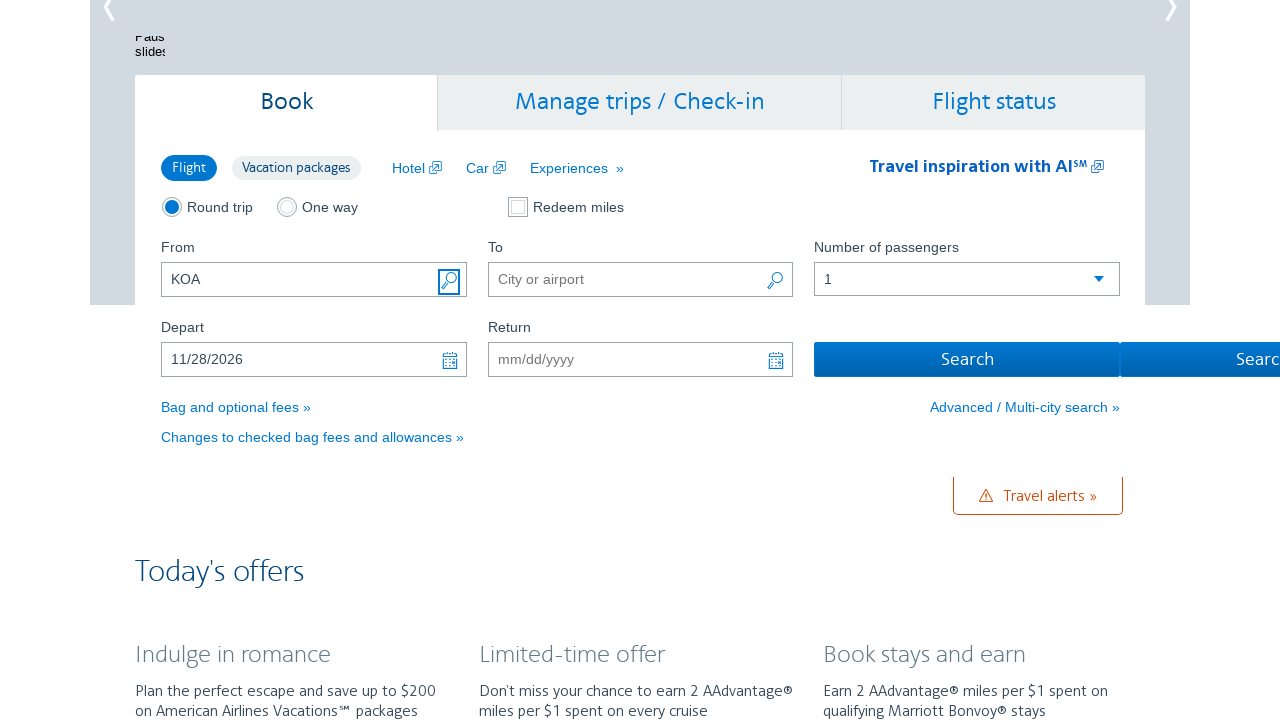

Clicked search to location button at (775, 282) on xpath=//a[@data-for='reservationFlightSearchForm.destinationAirport']
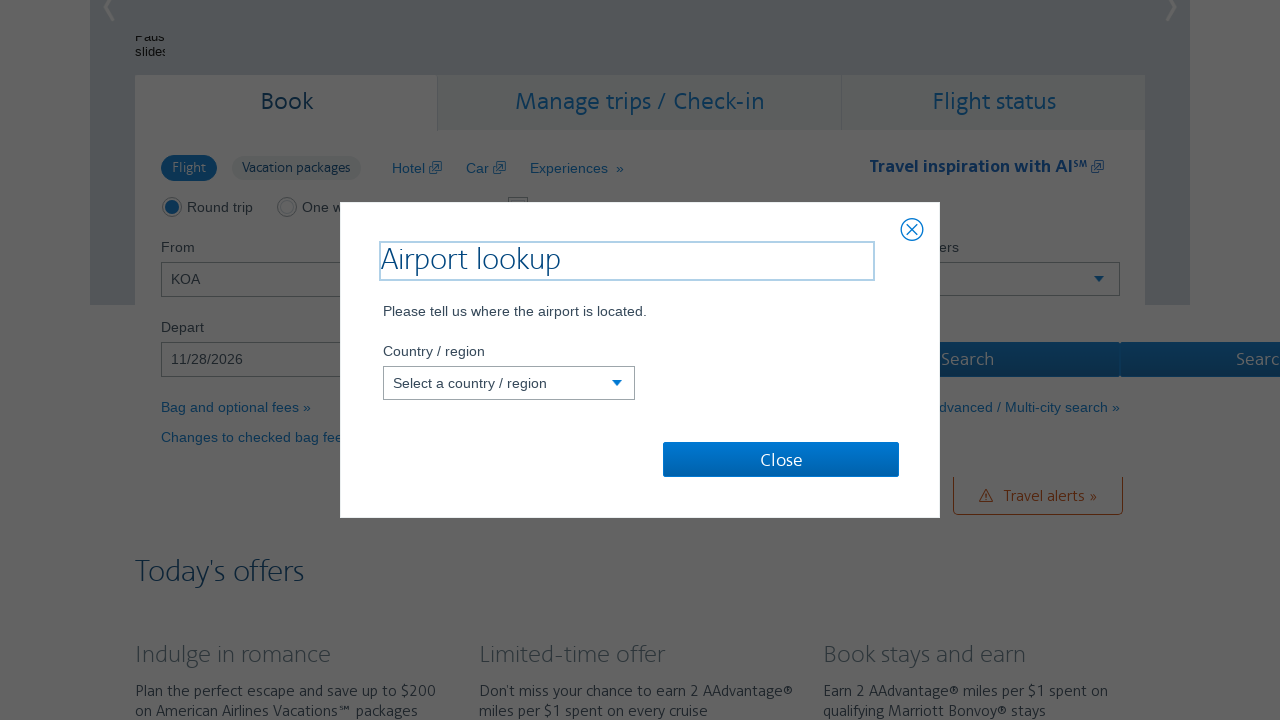

Selected United States as destination country on select#countryCode
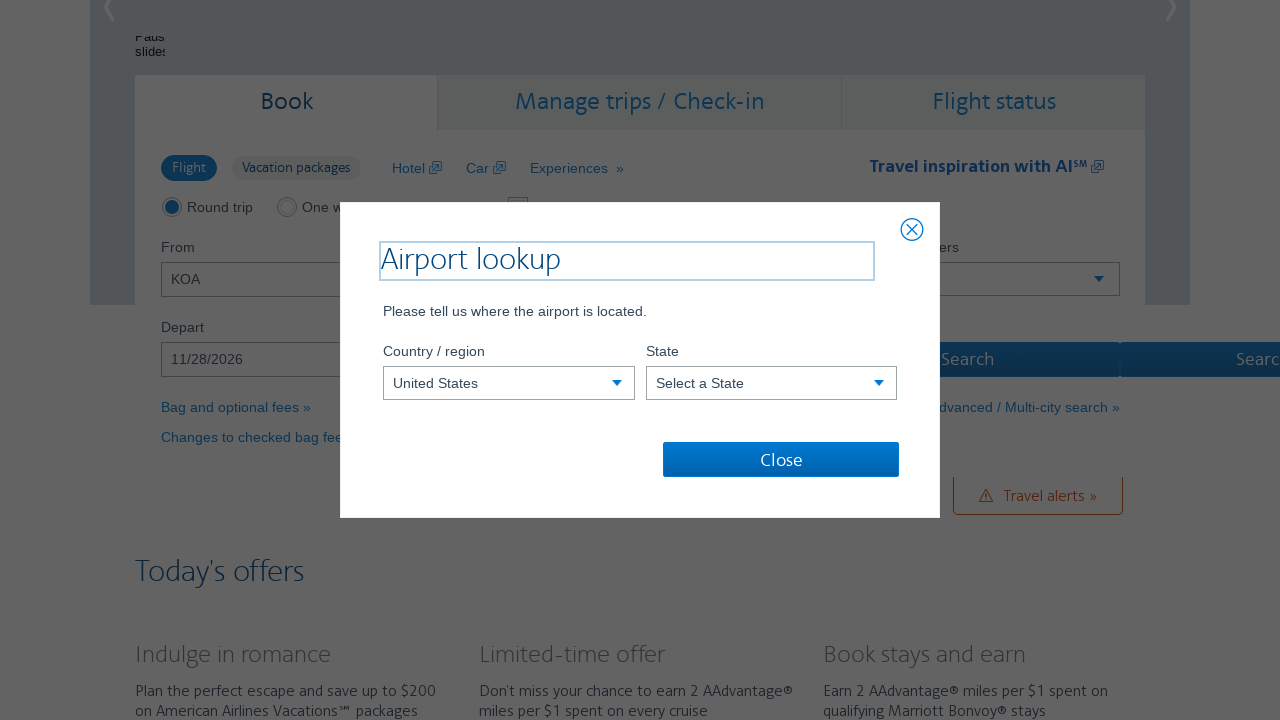

Selected Hawaii as destination state on select#stateCode
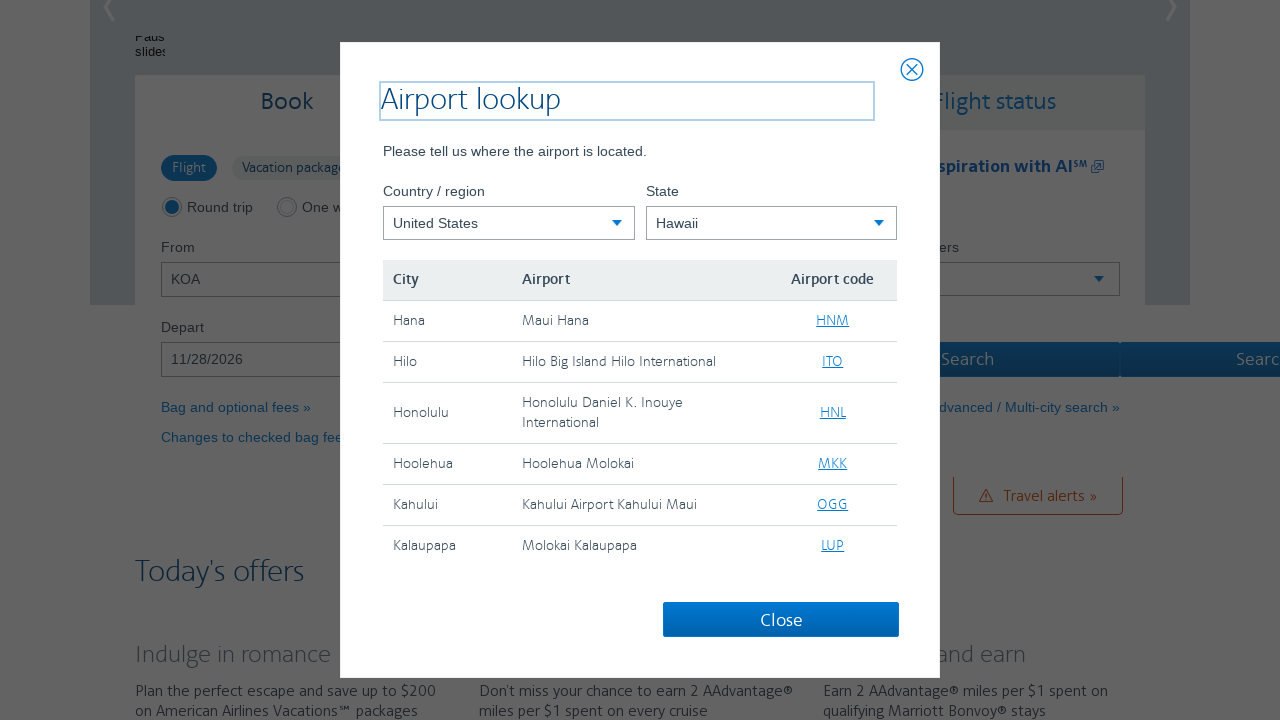

Selected HNL airport as destination airport at (833, 413) on xpath=//table[@id='airportsSection']/tbody/tr/td[@class='airport-code'] >> nth=2
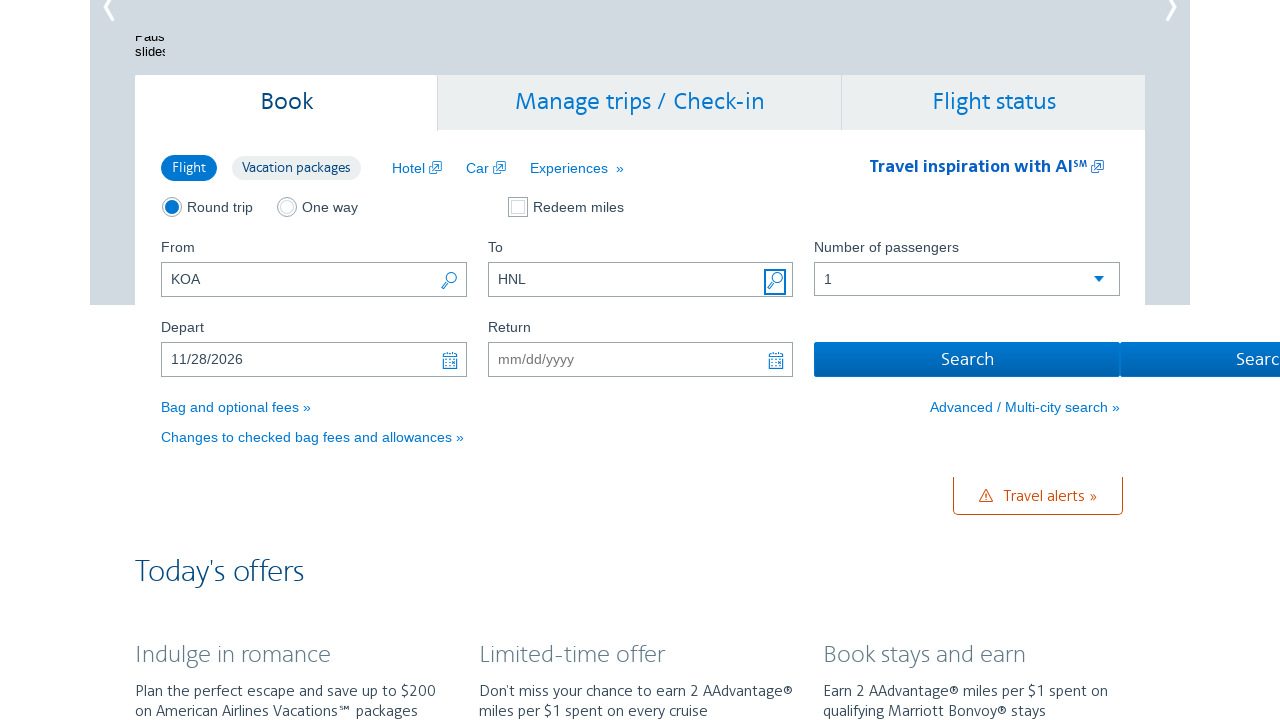

Selected 3 passengers on select[name='adultOrSeniorPassengerCount']
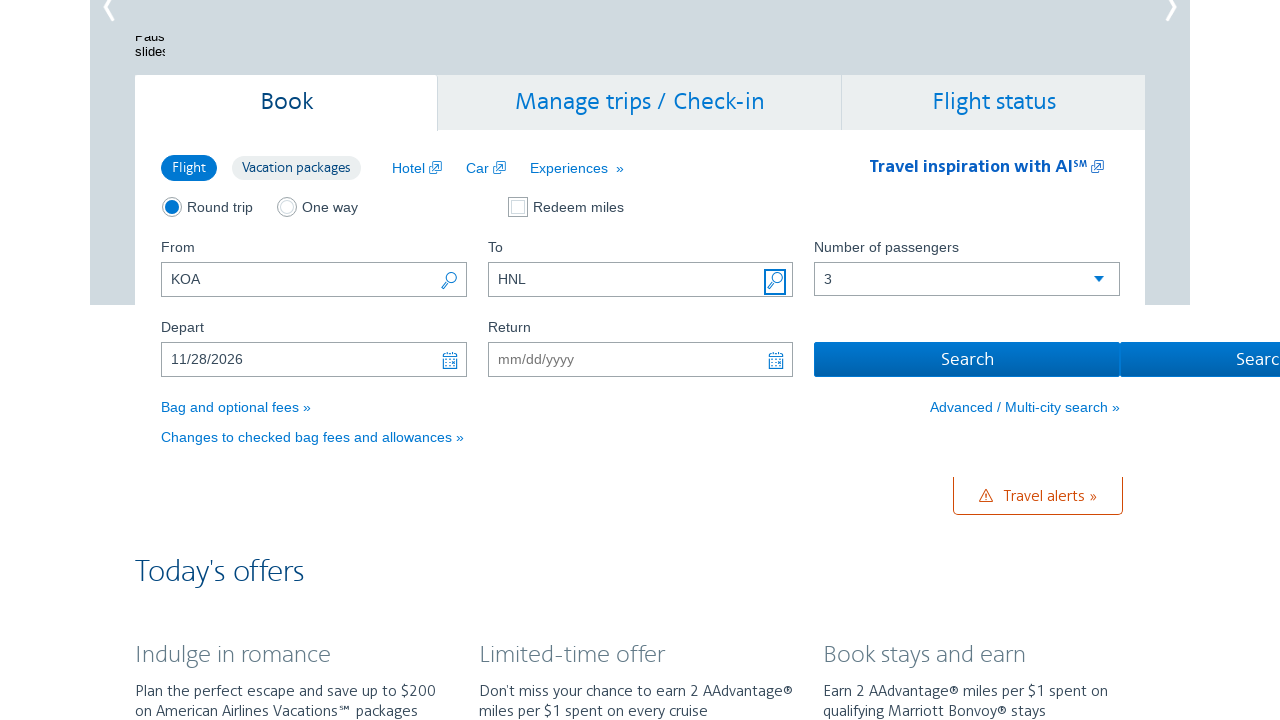

Clicked flight search submit button at (967, 360) on input#flightSearchForm\.button\.reSubmit
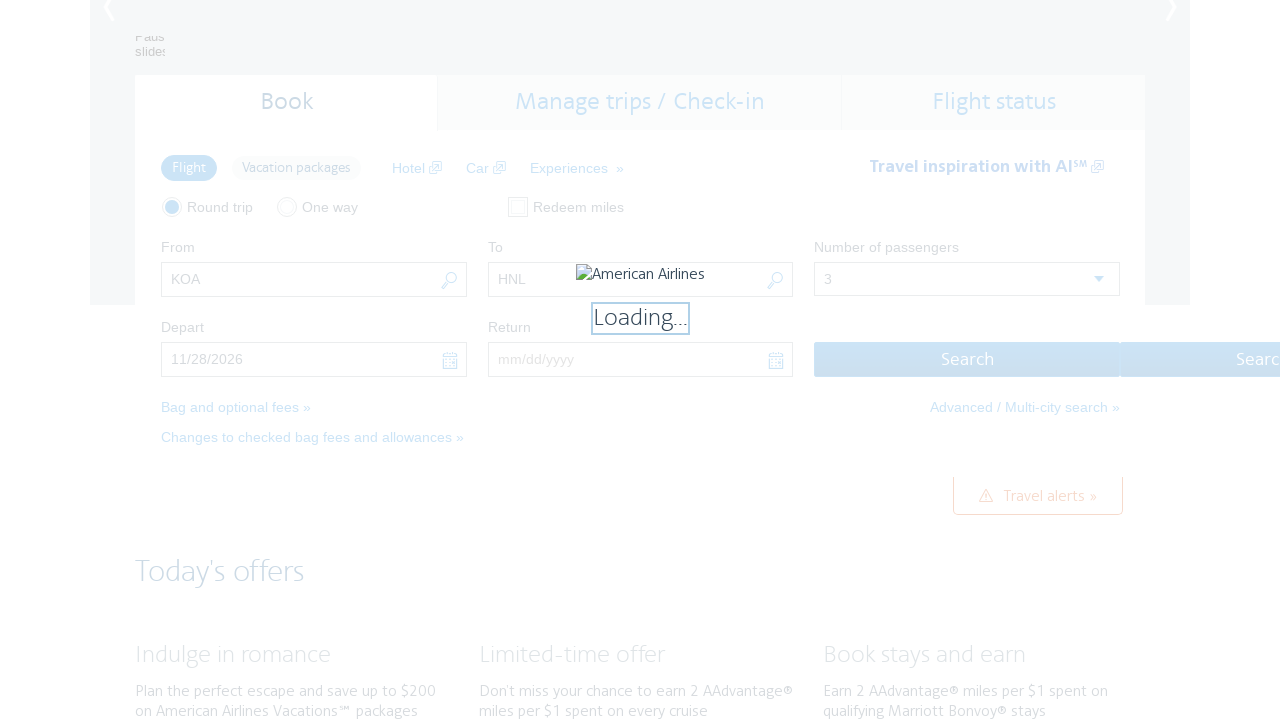

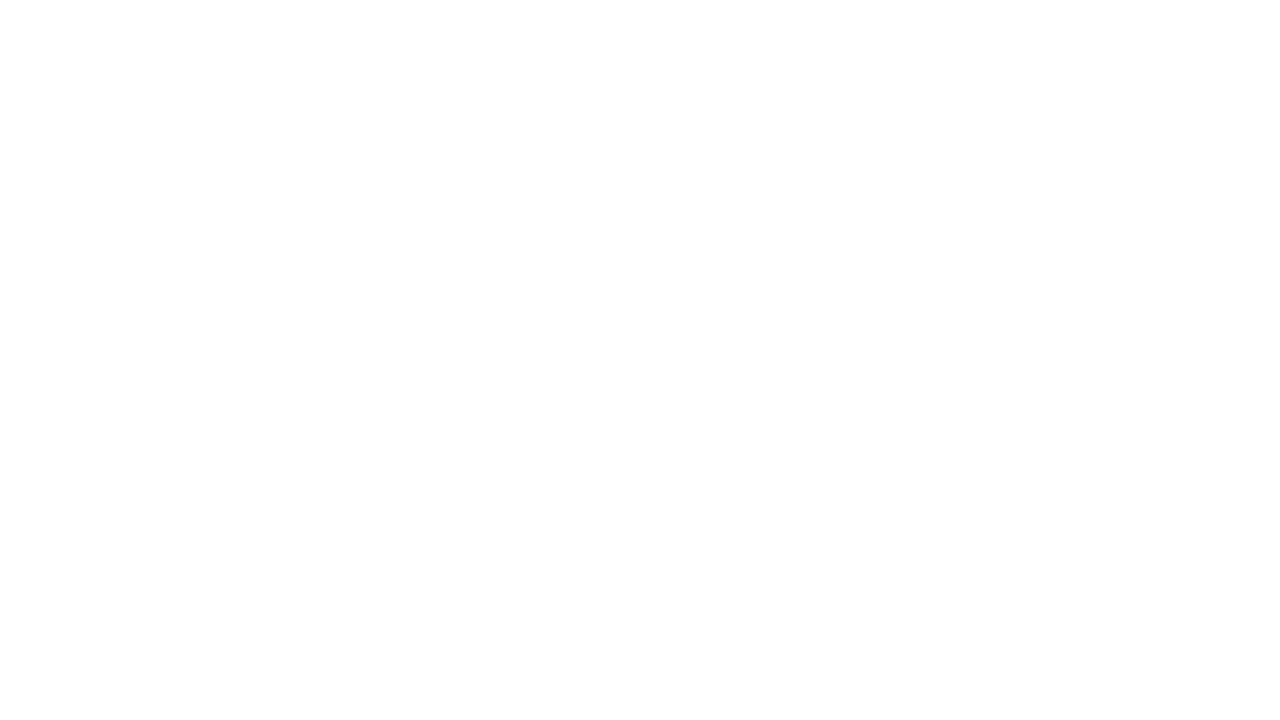